Tests rapid clicking on the Add to Cart button multiple times and verifies how many items end up in the cart.

Starting URL: https://www.demoblaze.com/

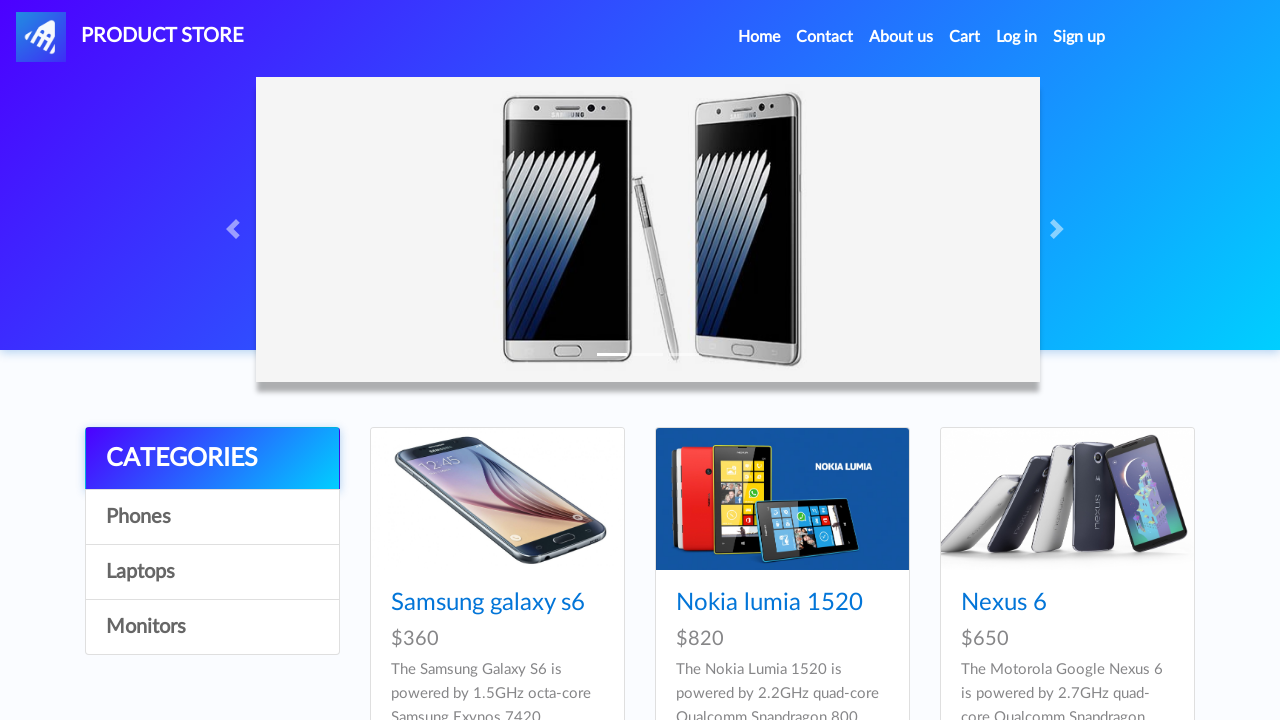

Waited for products to load on DemoBlaze
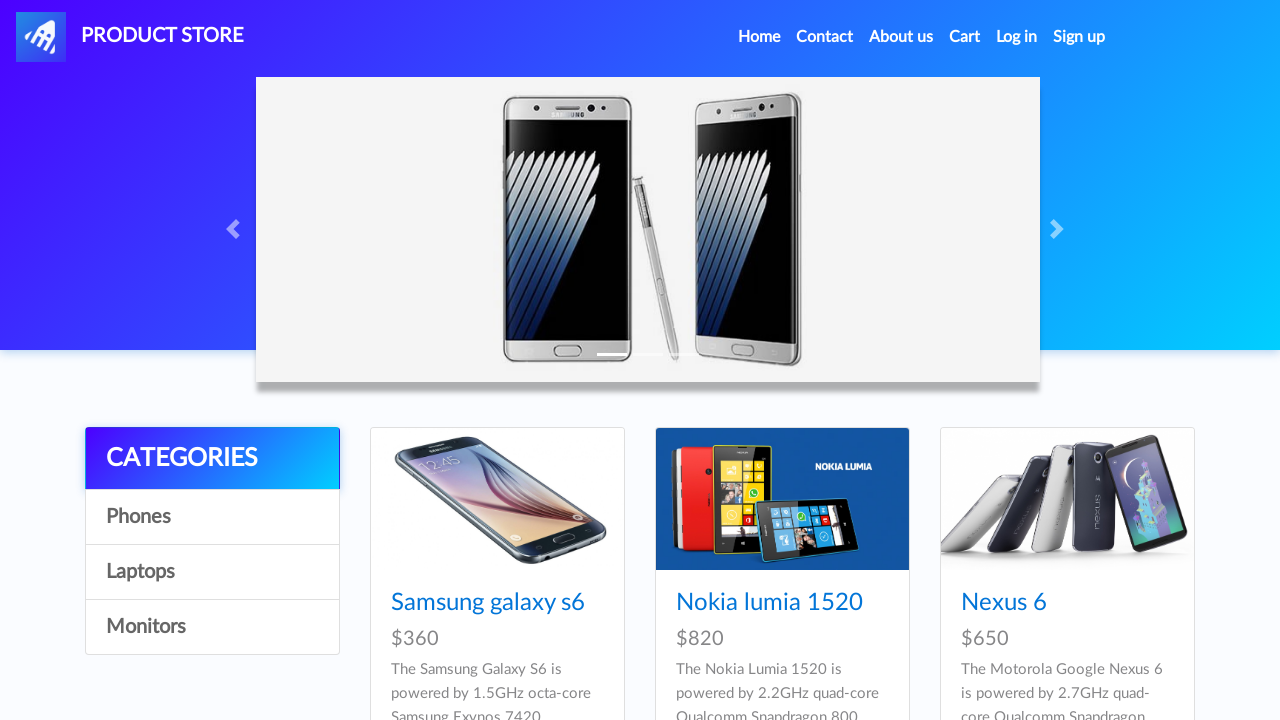

Clicked on Samsung galaxy s6 product at (488, 603) on internal:text="Samsung galaxy s6"s
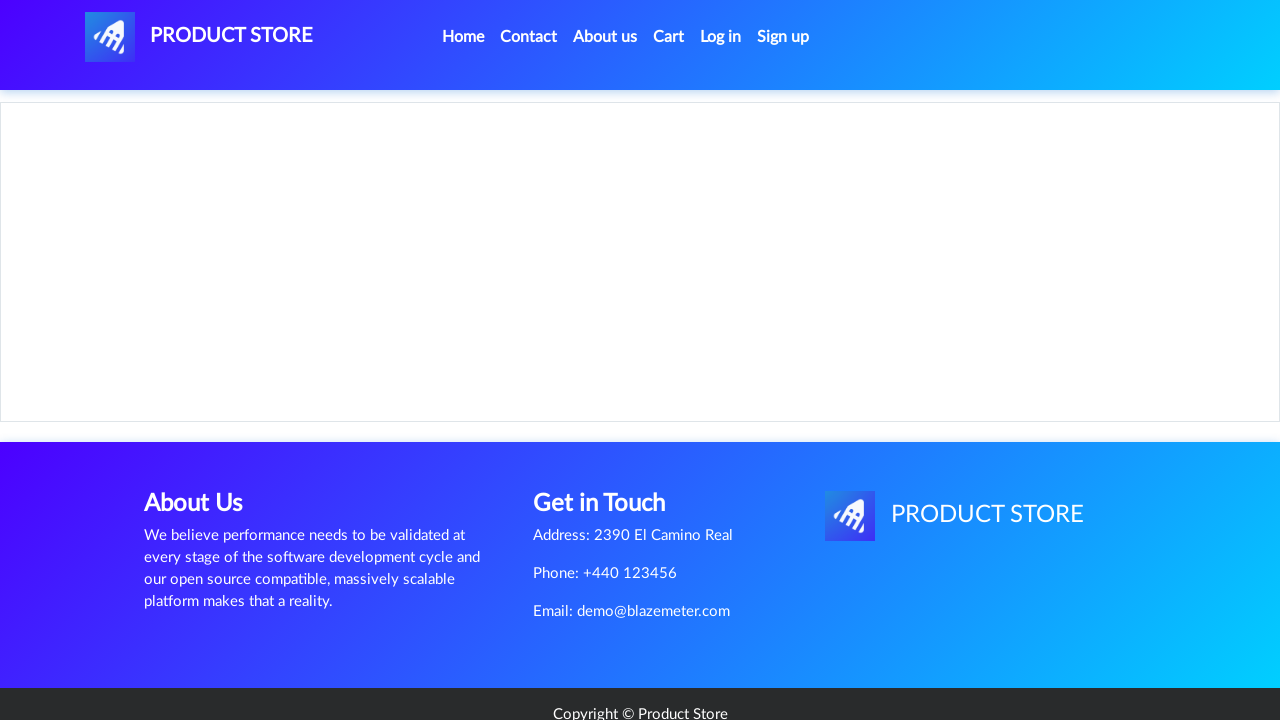

Waited for product details to load
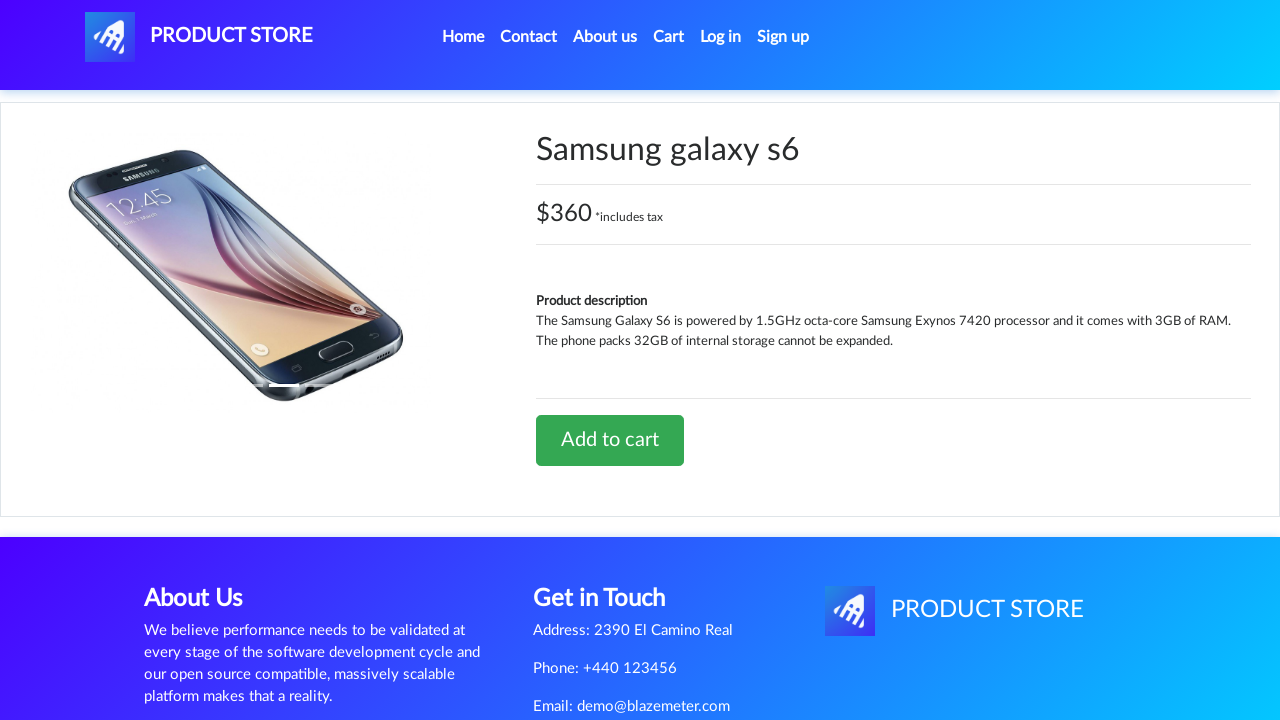

Set up dialog handler to accept alerts
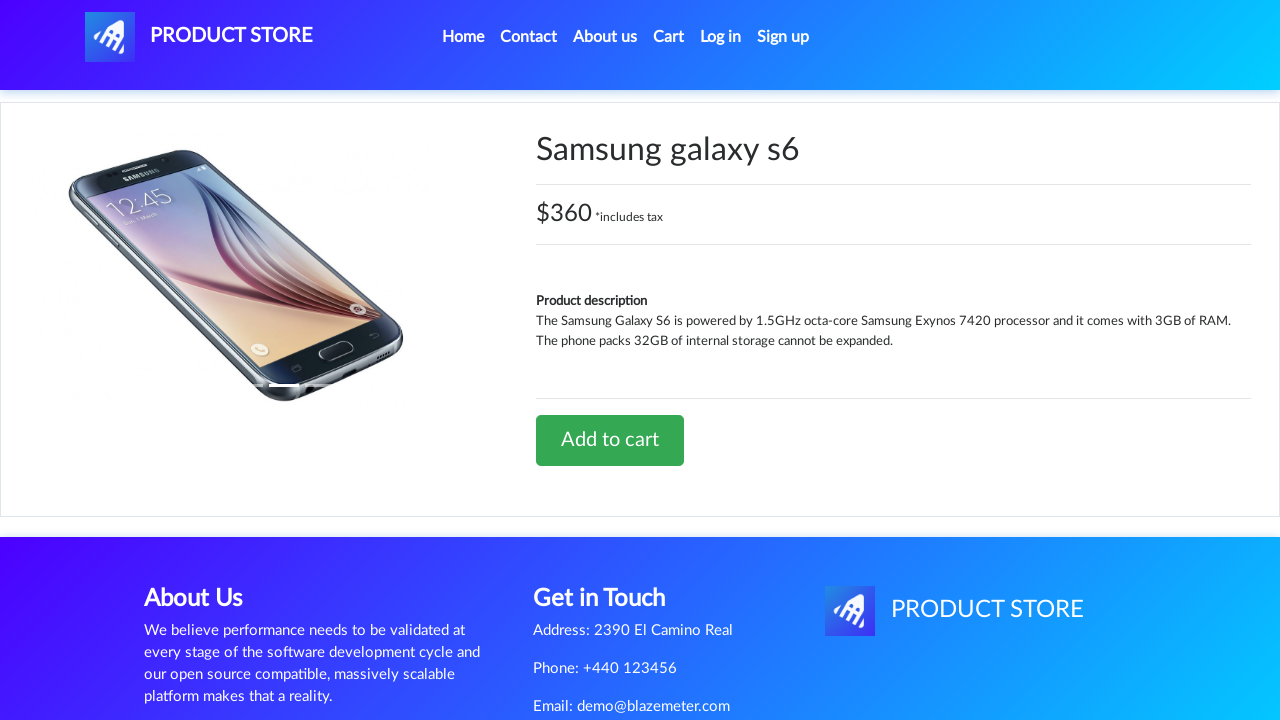

Located Add to Cart button
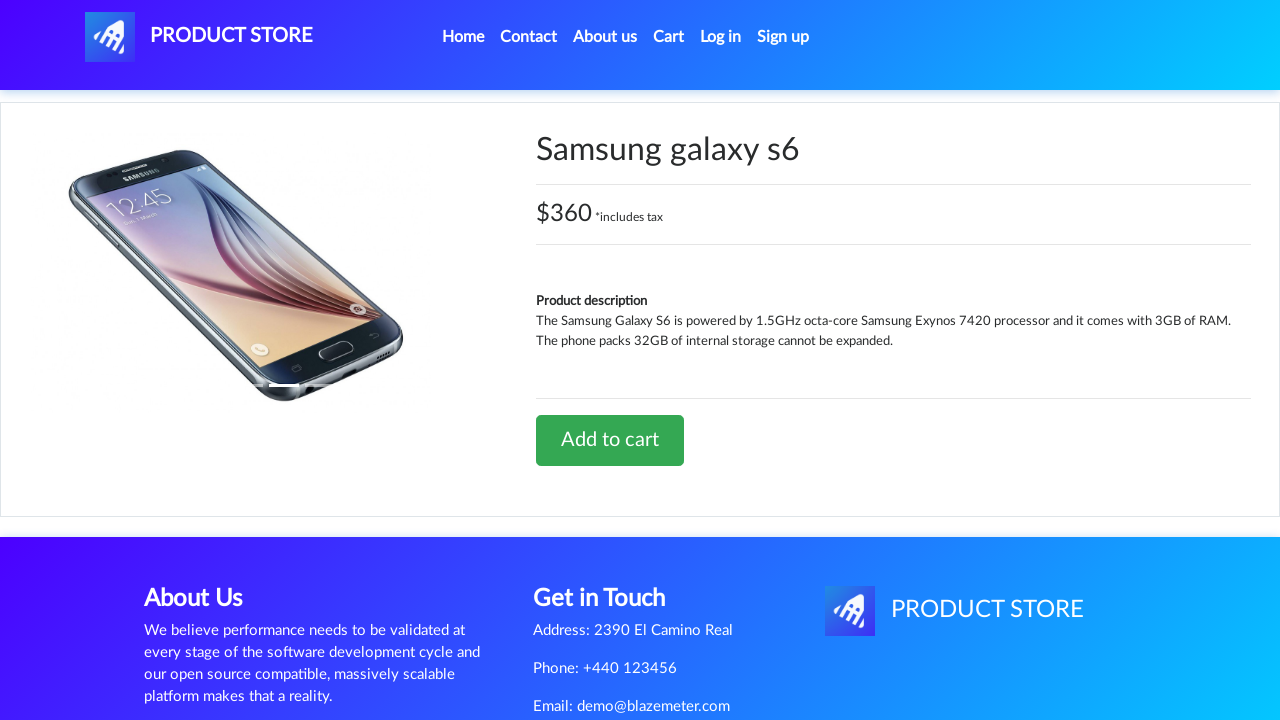

Rapid click 1 on Add to Cart button at (610, 440) on internal:role=link[name="Add to cart"s]
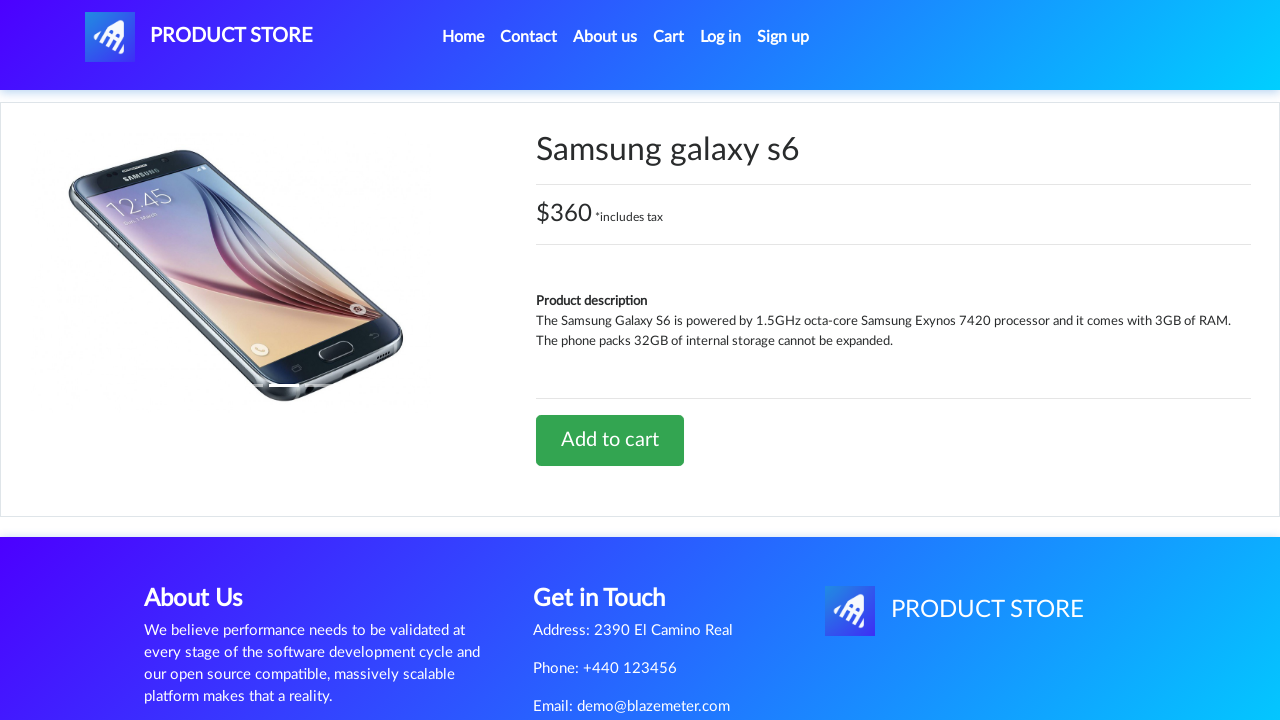

Waited 200ms after rapid click 1
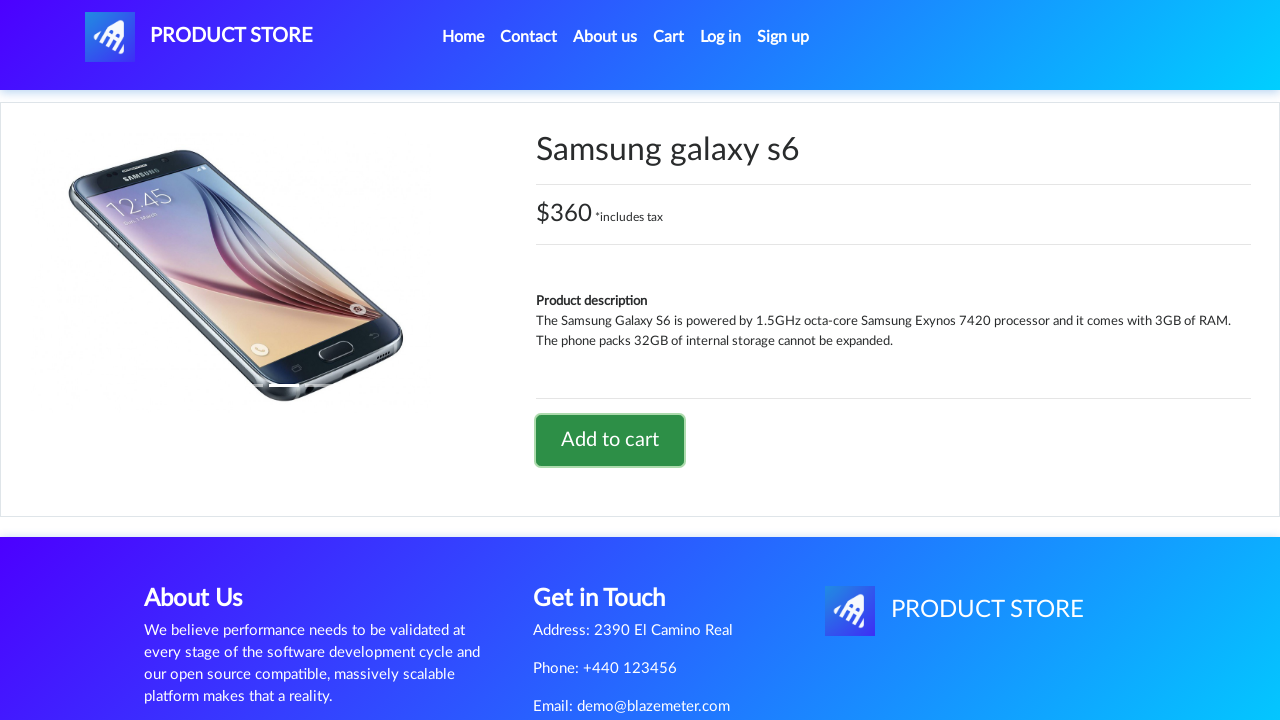

Rapid click 2 on Add to Cart button at (610, 440) on internal:role=link[name="Add to cart"s]
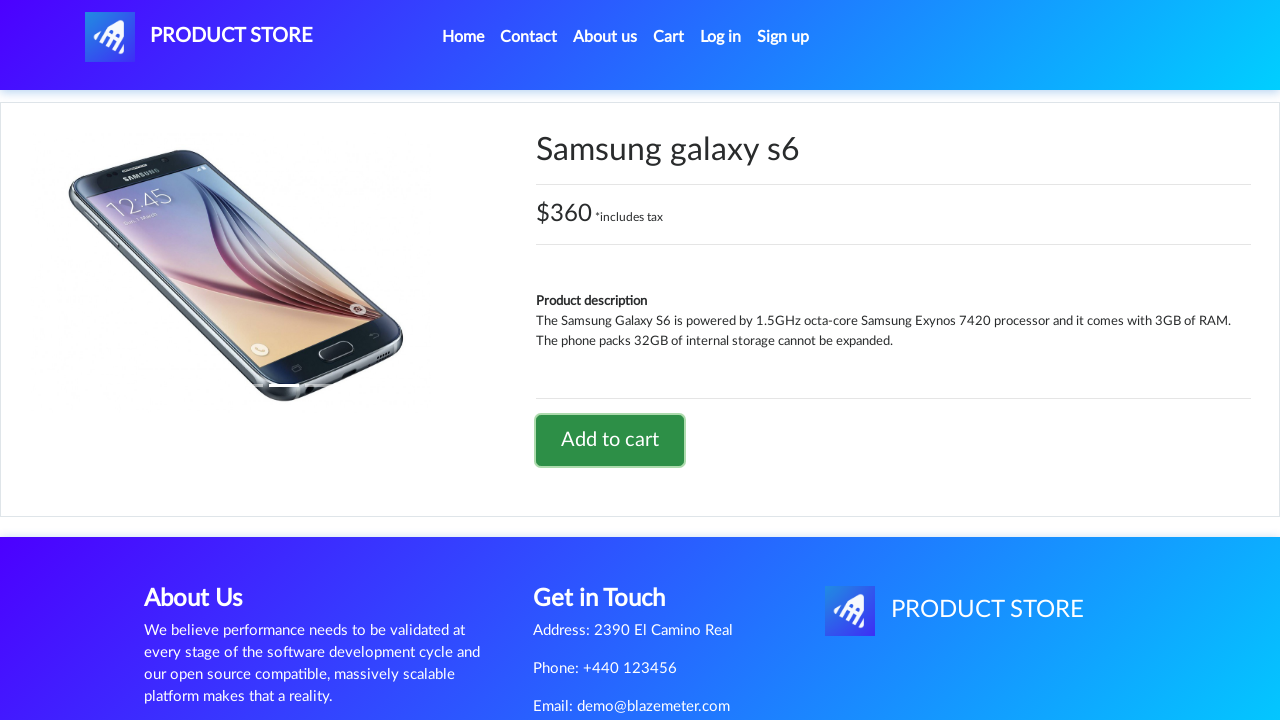

Waited 200ms after rapid click 2
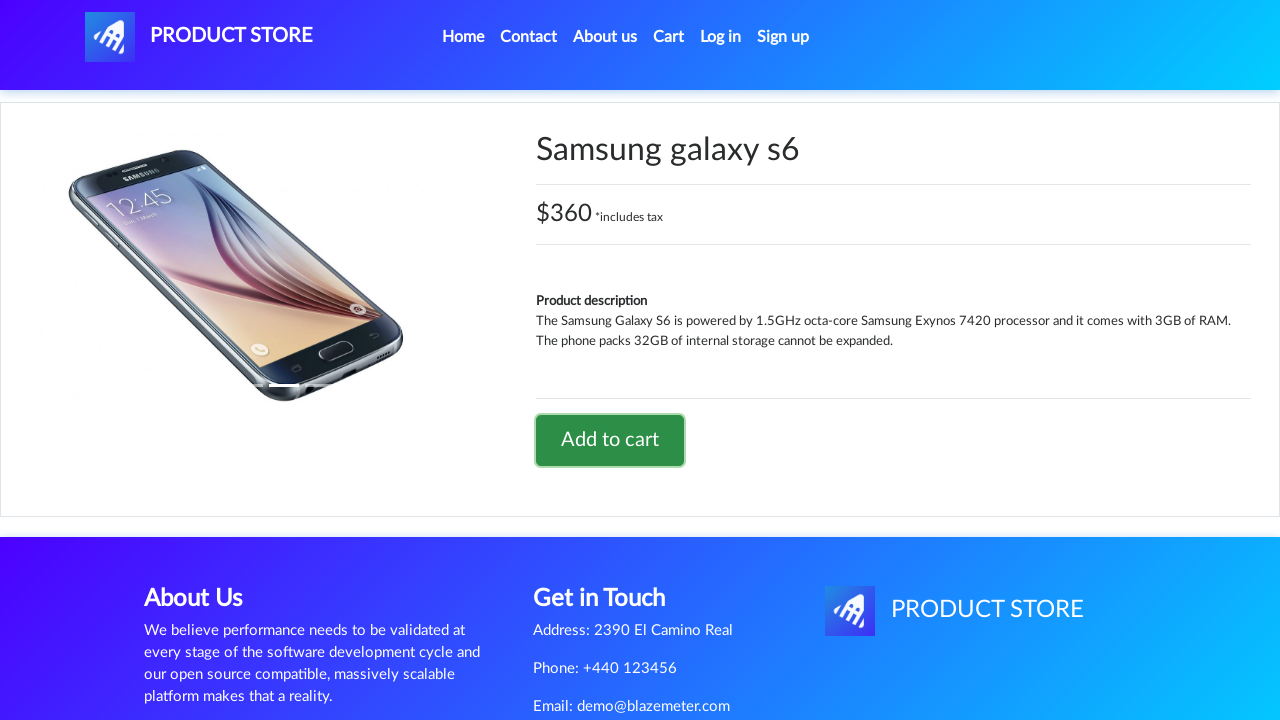

Rapid click 3 on Add to Cart button at (610, 440) on internal:role=link[name="Add to cart"s]
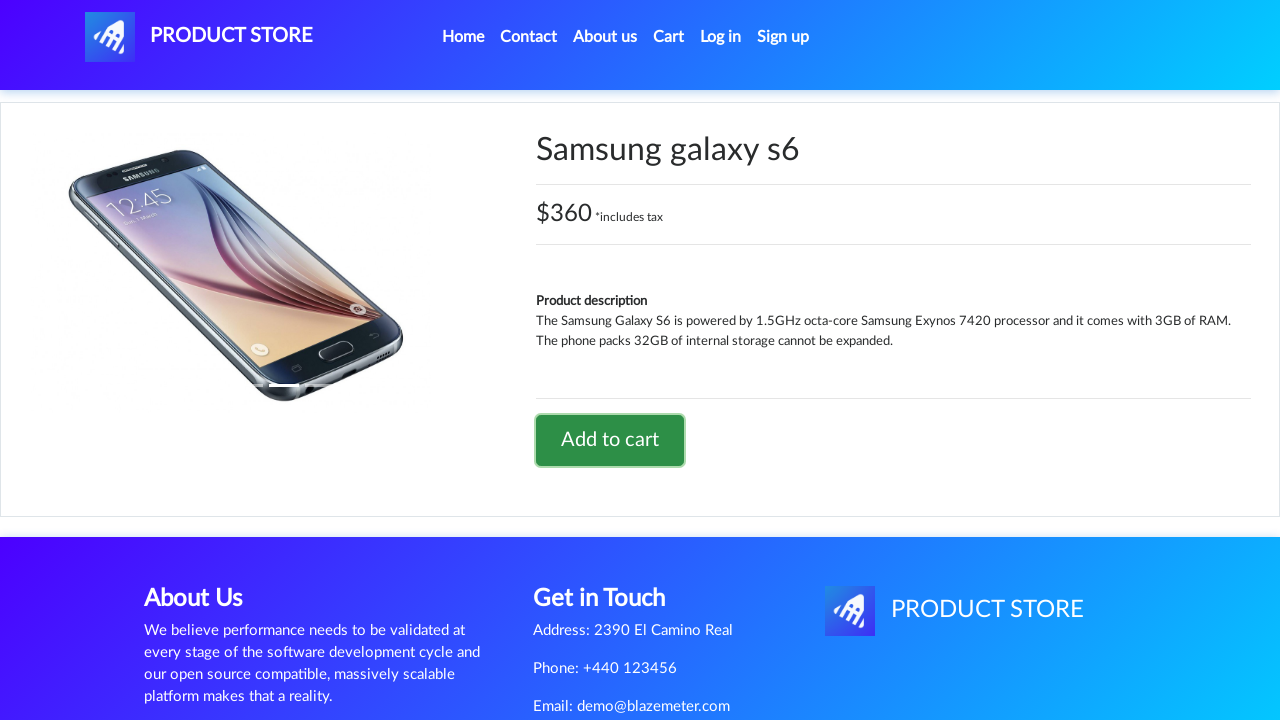

Waited 200ms after rapid click 3
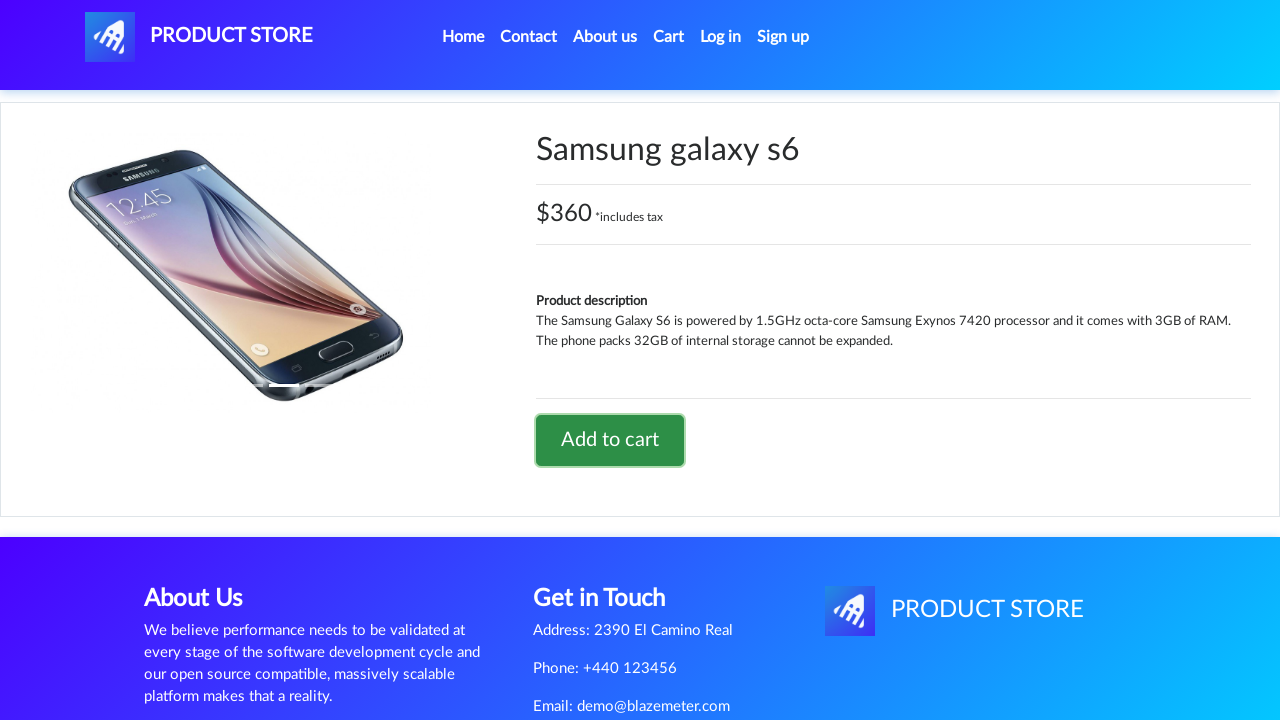

Waited 2 seconds for cart updates to process
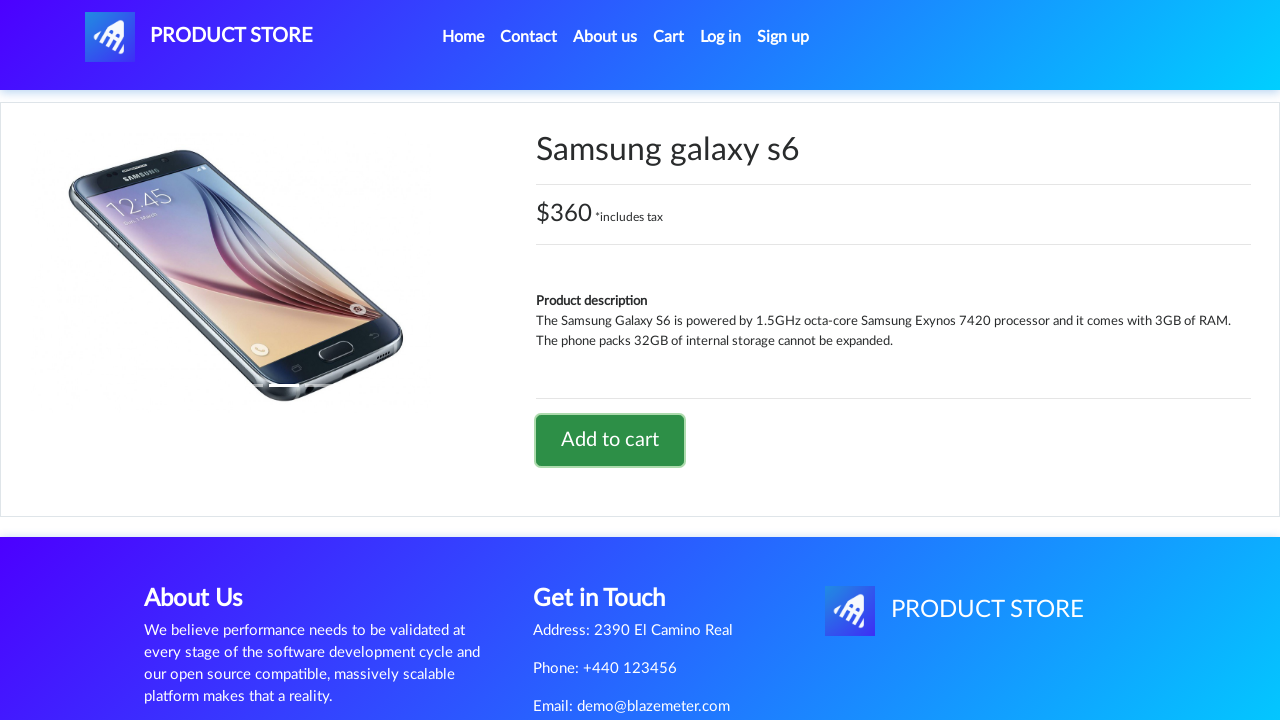

Clicked on navigation element at (199, 37) on #nava
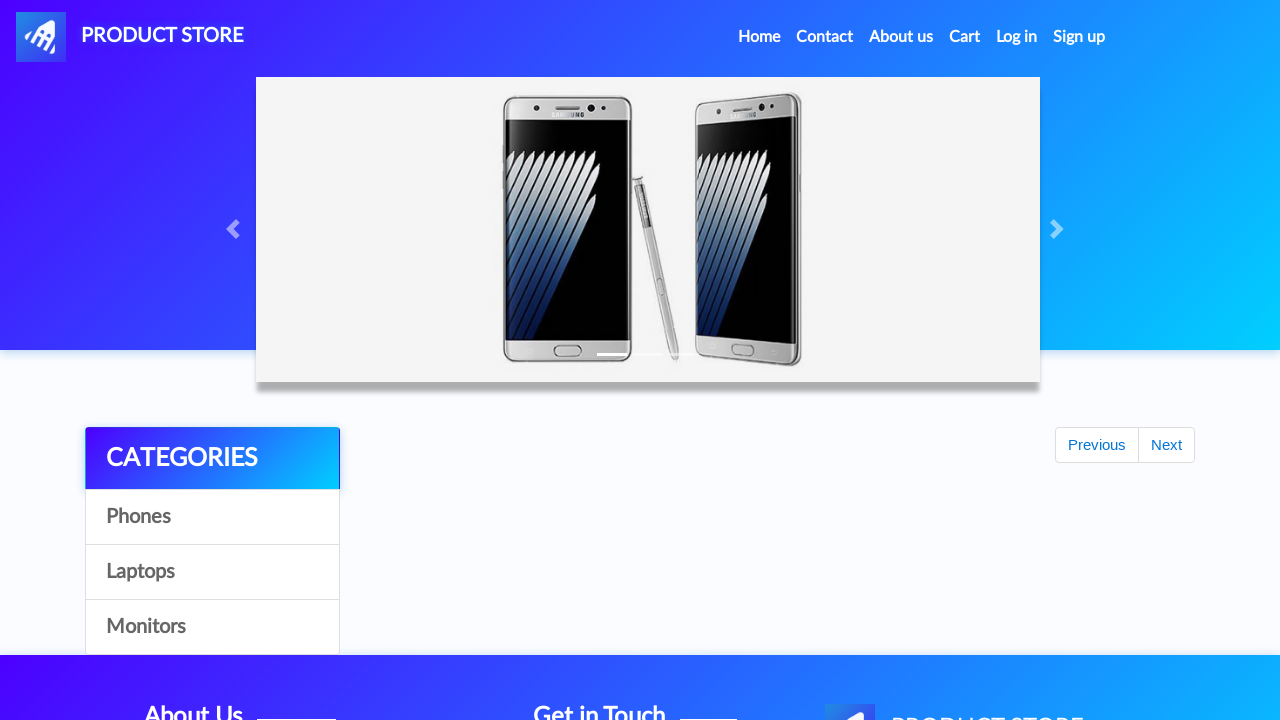

Waited for navigation to load
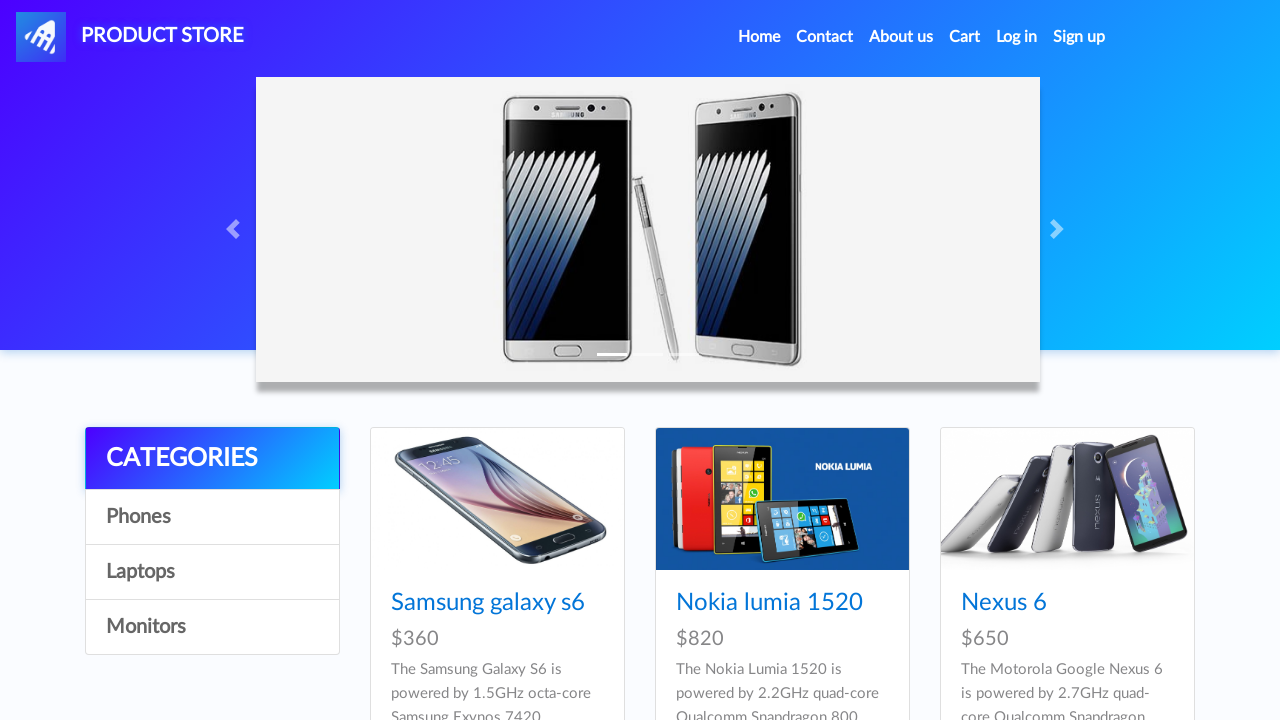

Clicked on Cart link to view cart contents at (965, 37) on #cartur
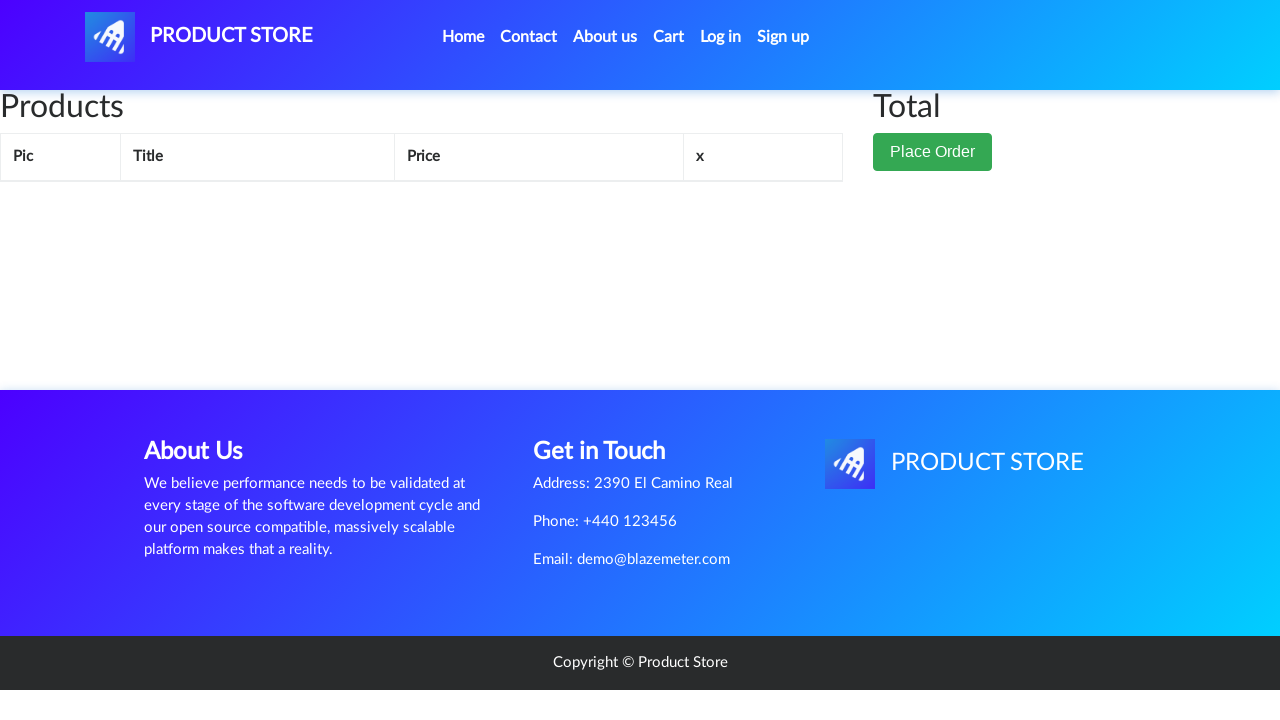

Waited for cart page to fully load
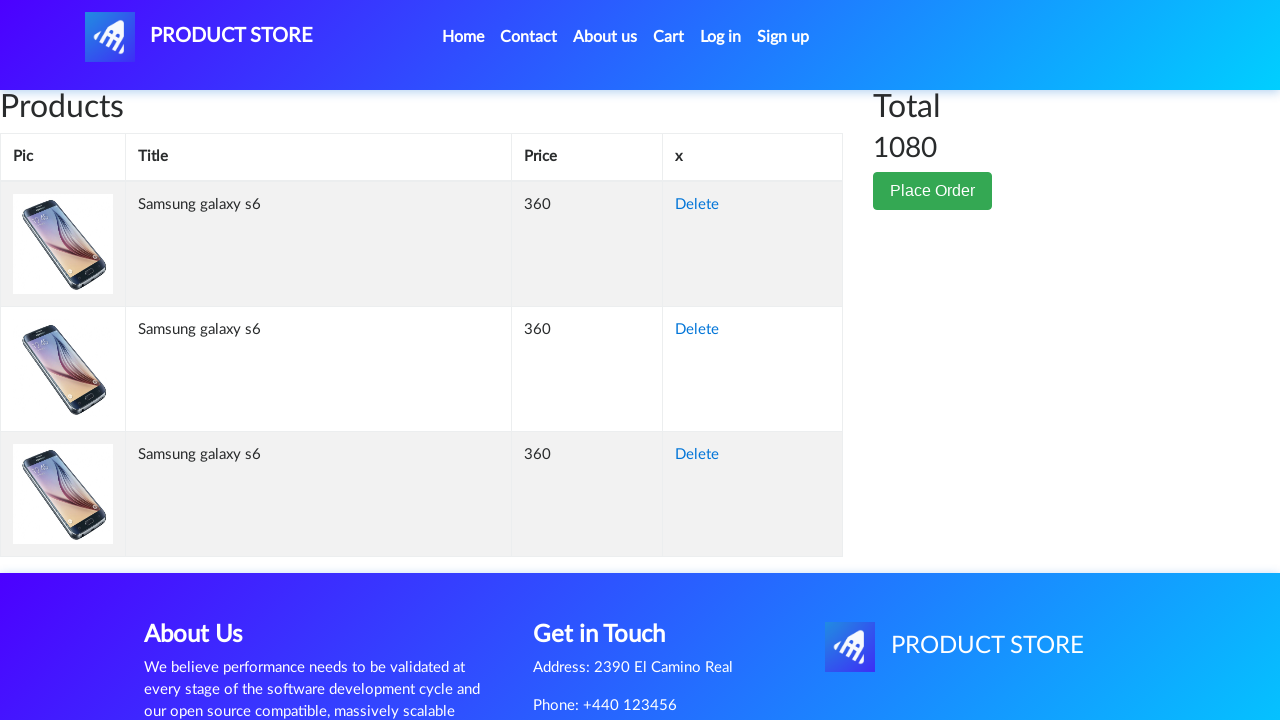

Verified cart contains 3 items after rapid clicking
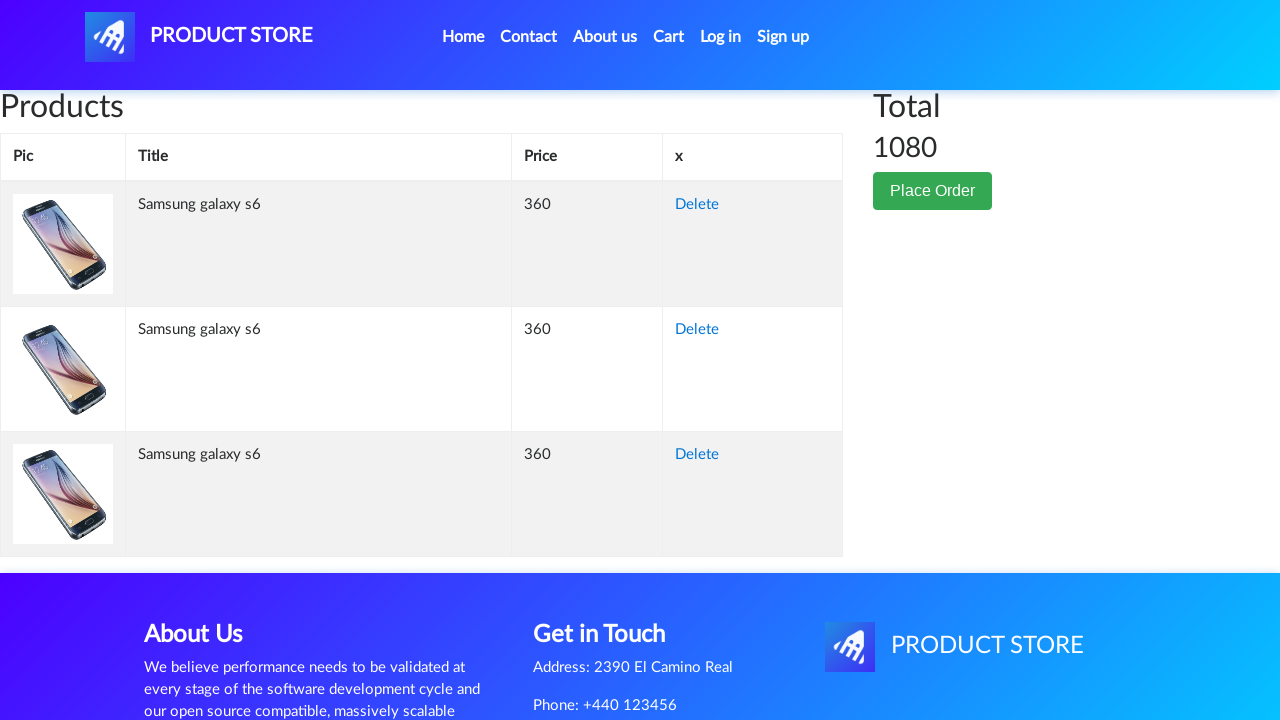

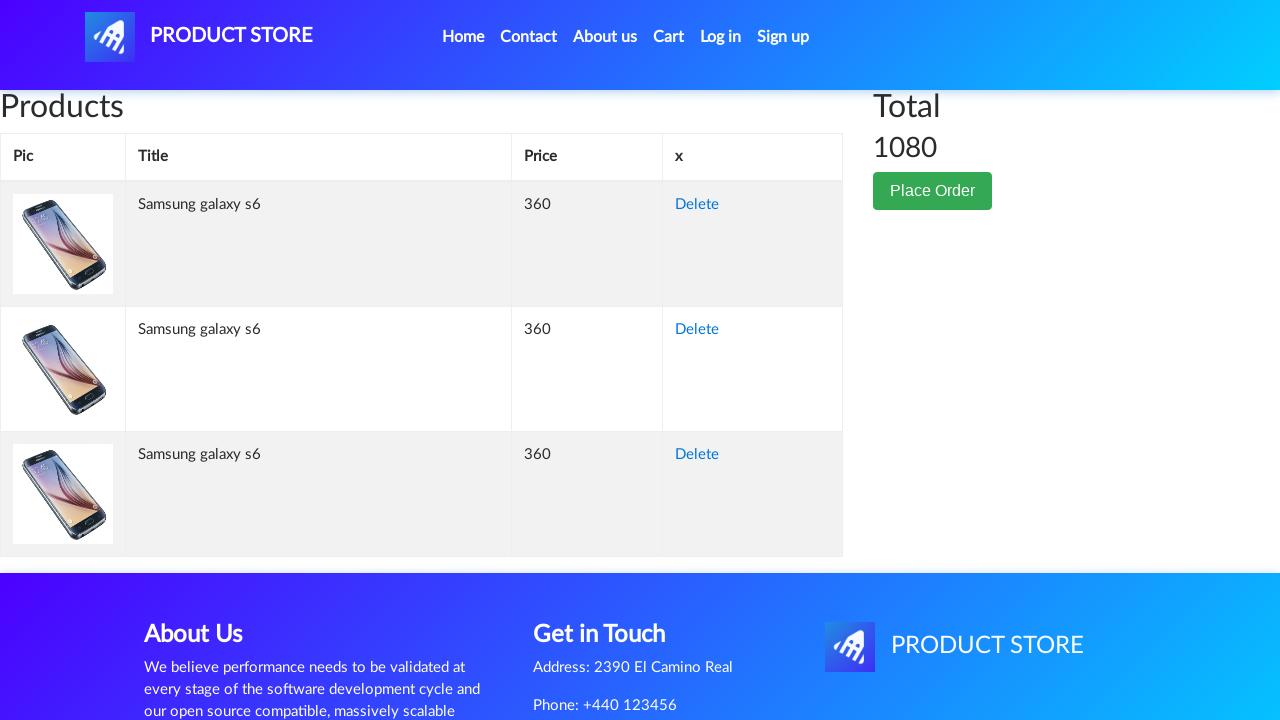